Tests the search functionality on Python.org by searching for "pycon" and verifying results are returned

Starting URL: http://www.python.org

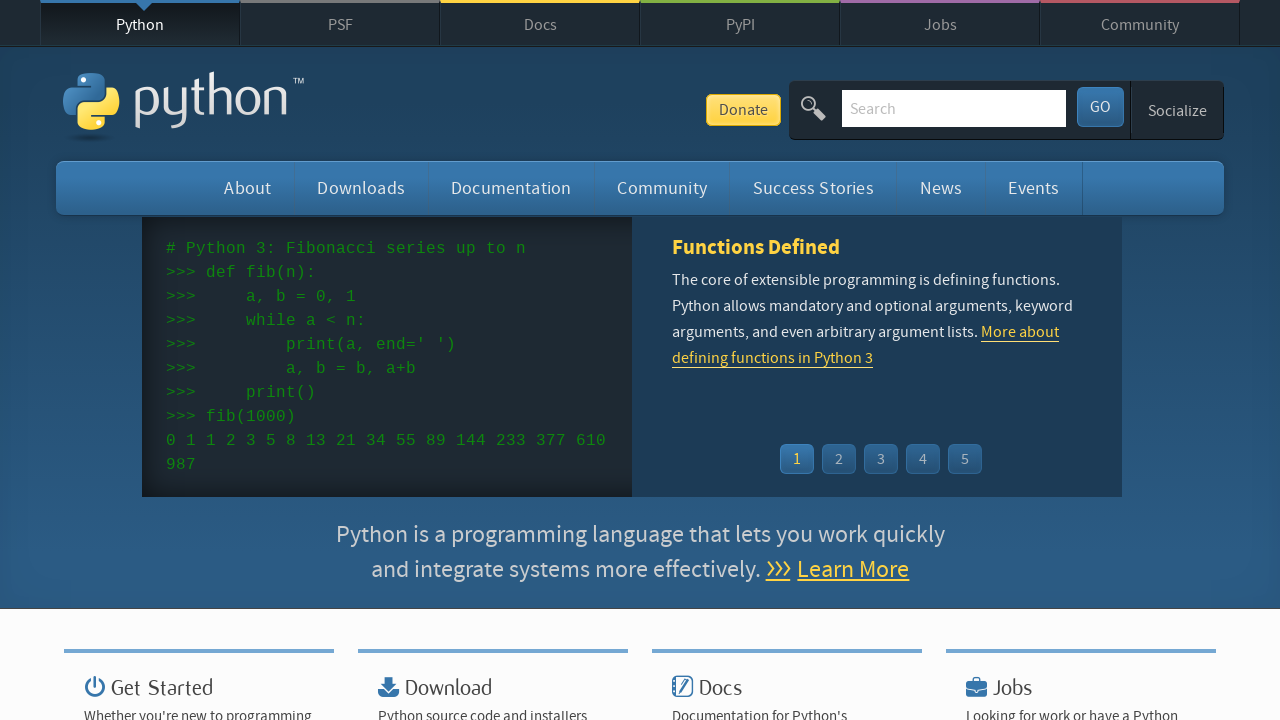

Filled search box with 'pycon' on input[name='q']
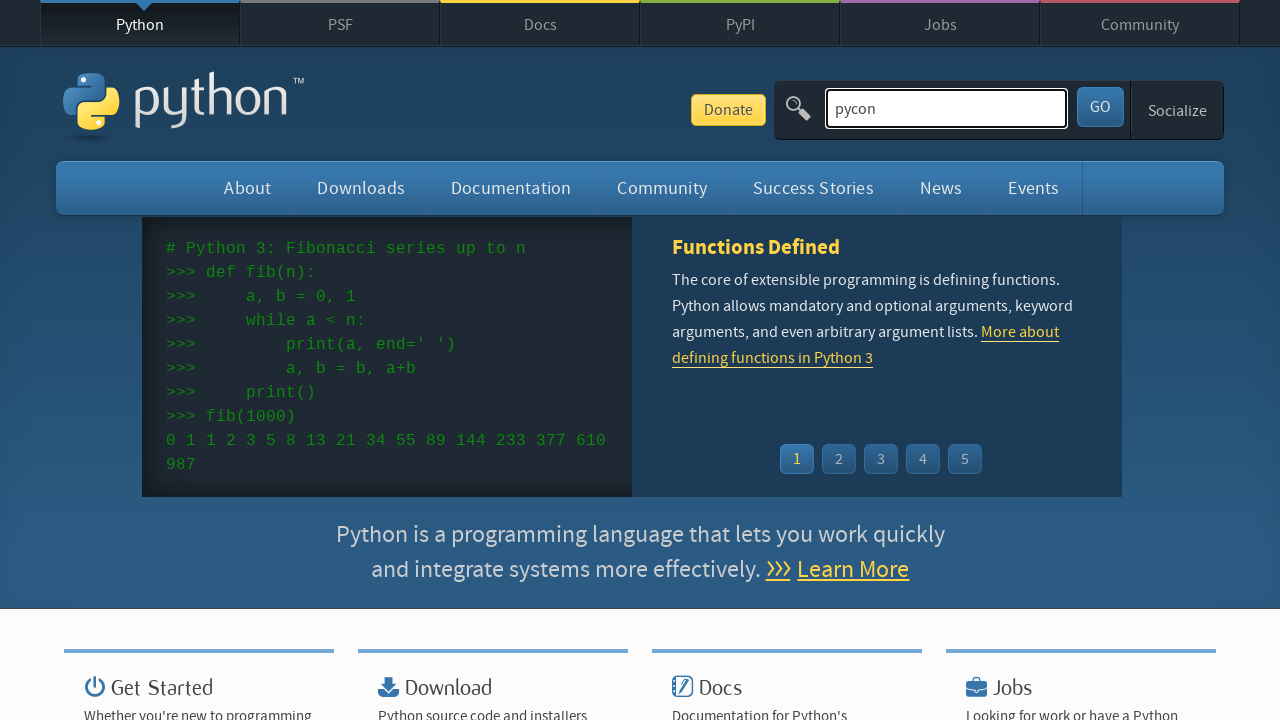

Pressed Enter to submit search on input[name='q']
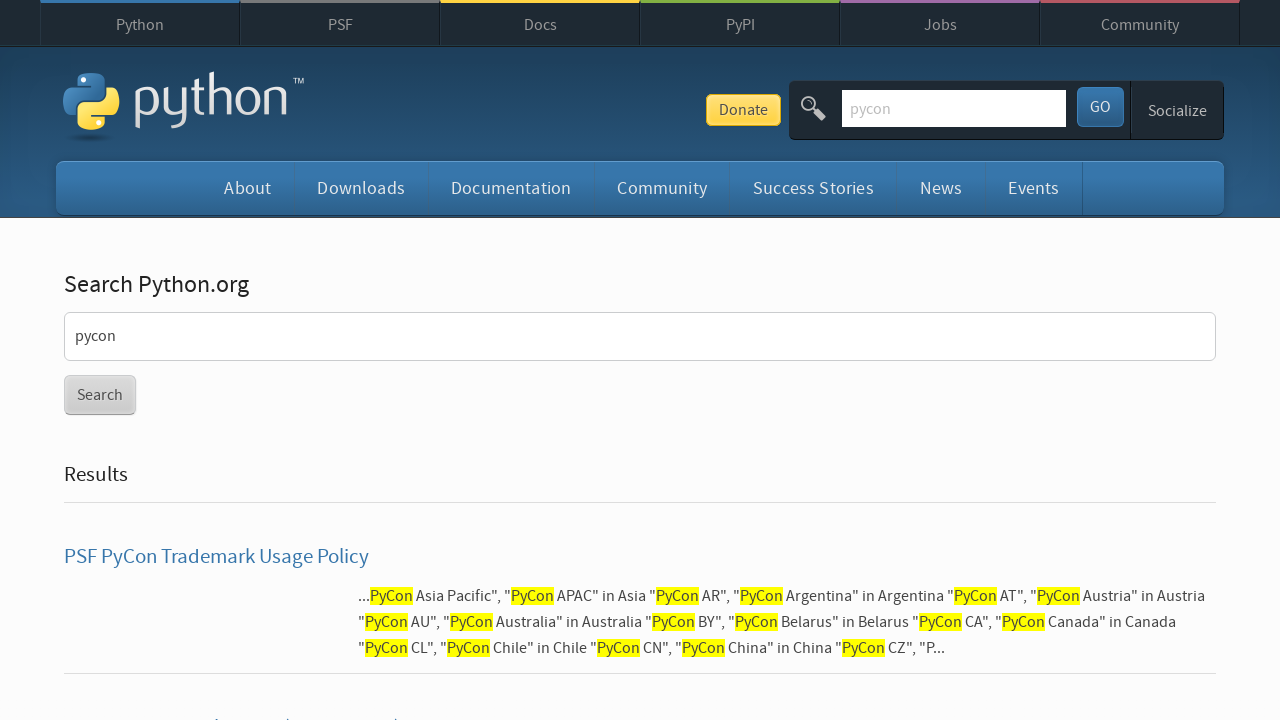

Page load completed
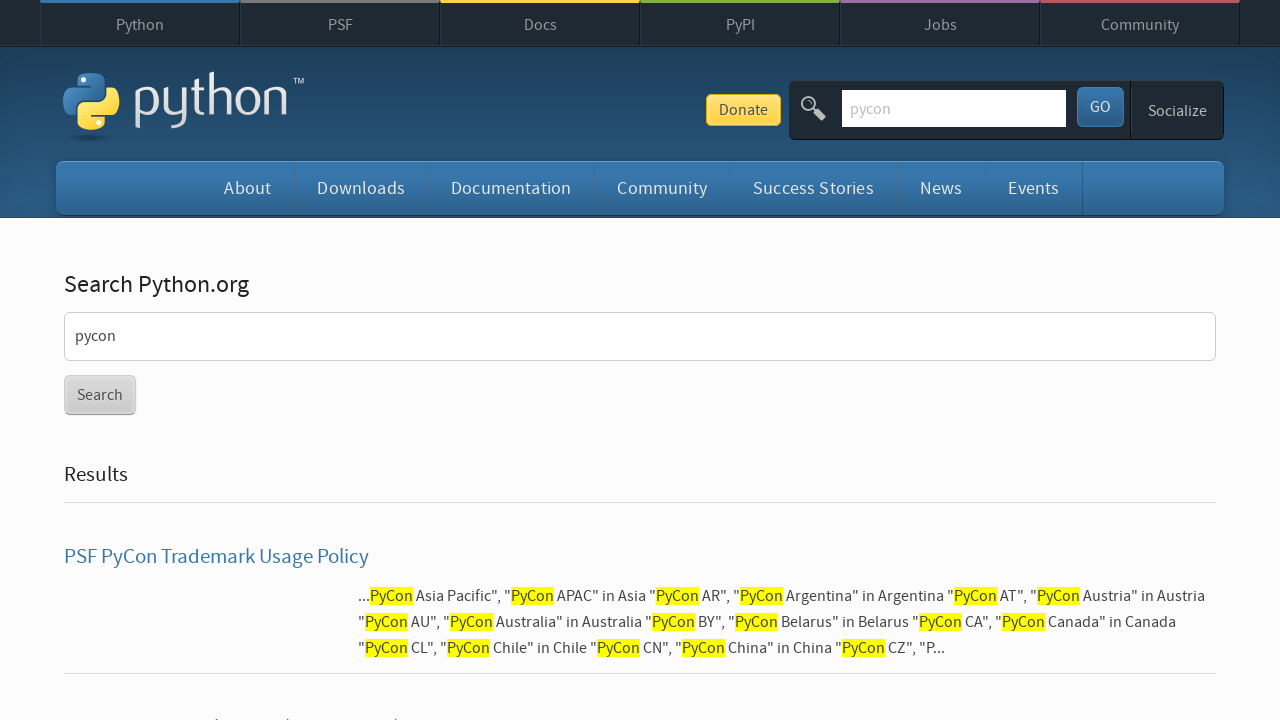

Verified search results are returned (no 'No results found' message)
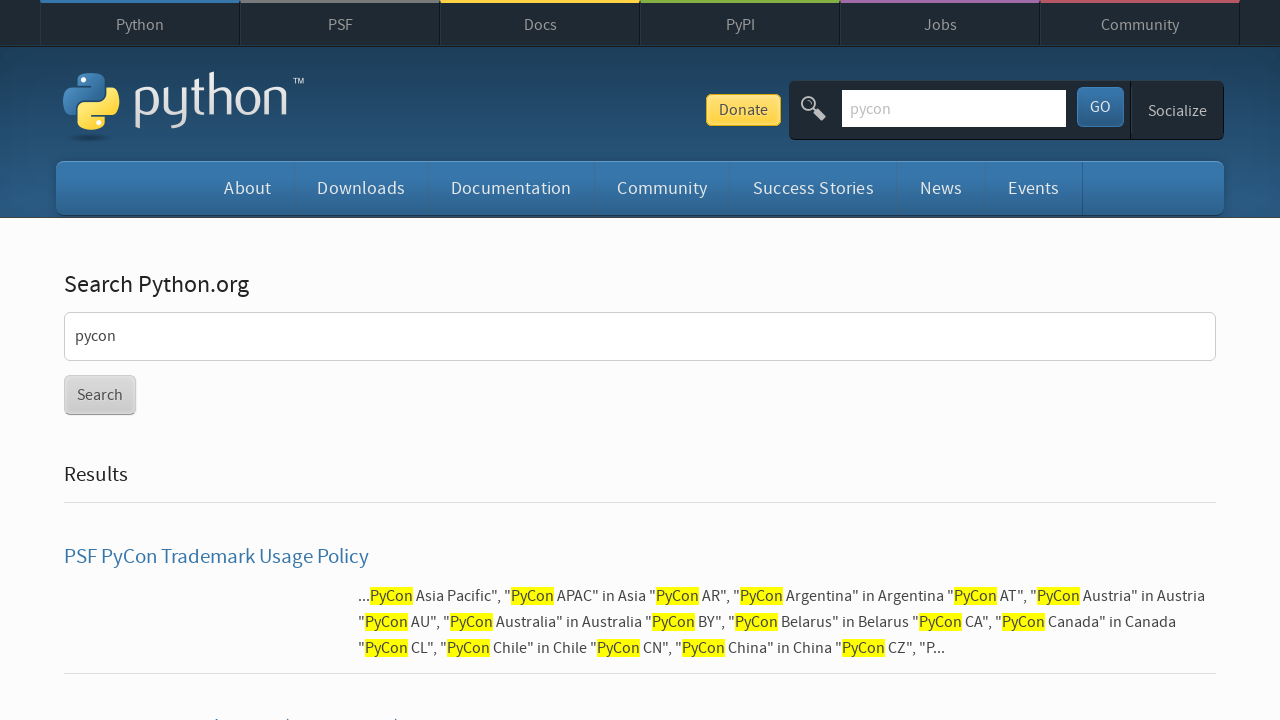

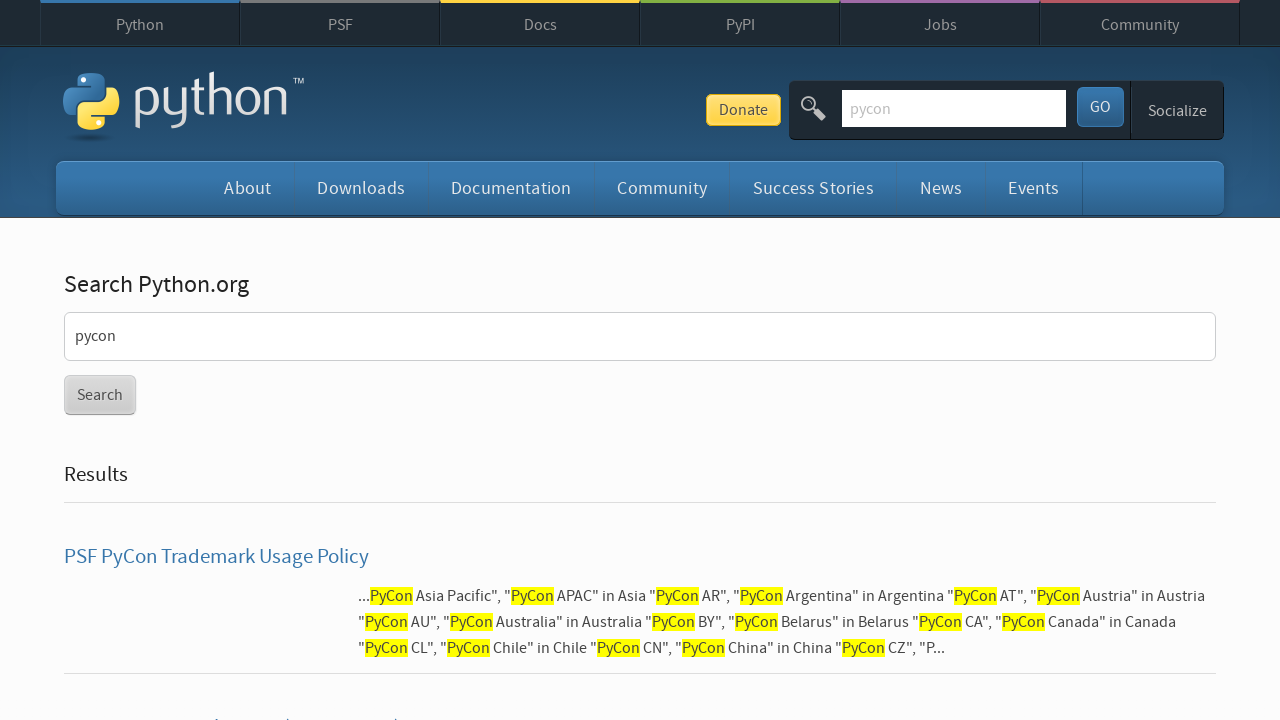